Tests dynamic search functionality by typing in an autosuggest field and selecting a country from the dropdown suggestions

Starting URL: https://rahulshettyacademy.com/dropdownsPractise

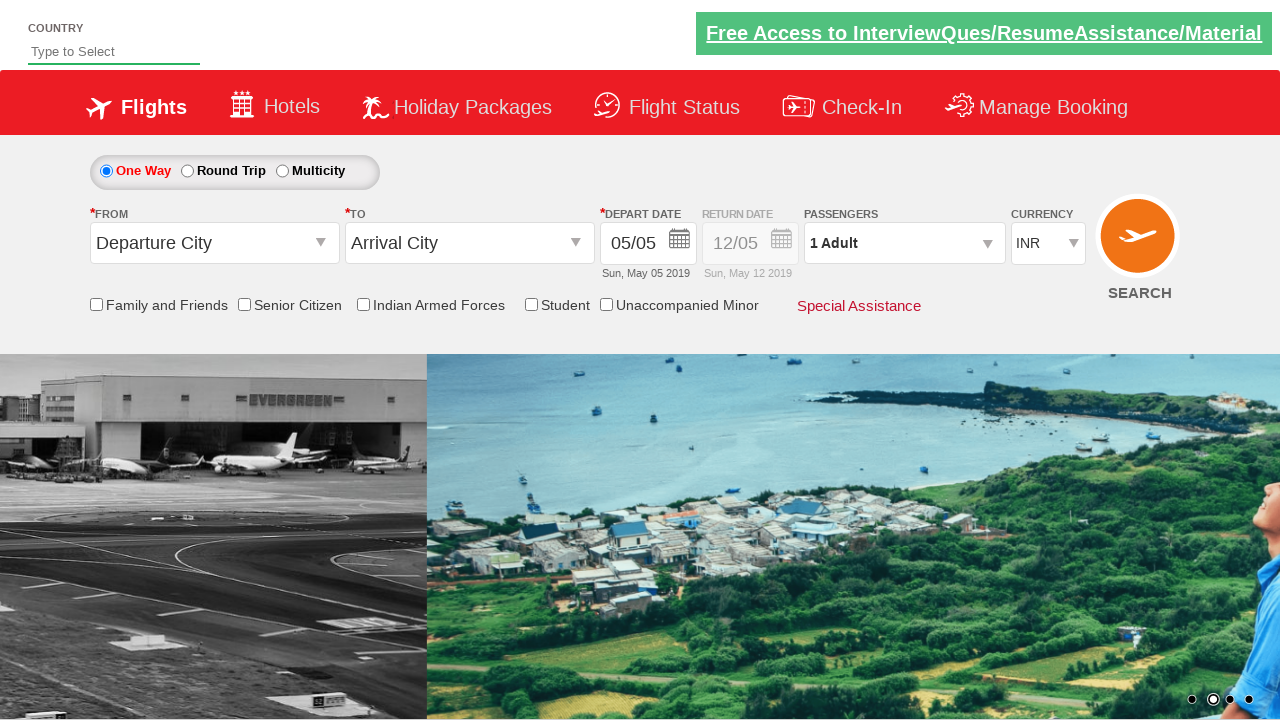

Clicked on the autosuggest input field at (114, 52) on input#autosuggest
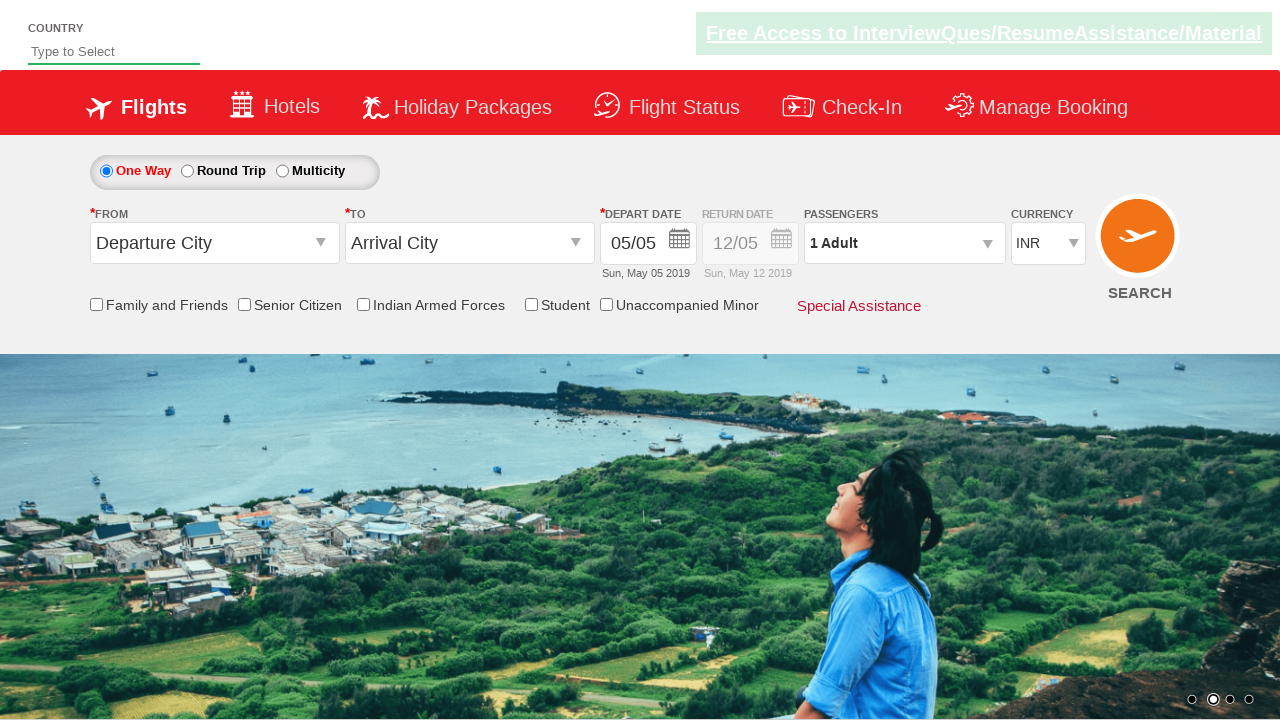

Typed 'Ind' in the autosuggest field to trigger dropdown on input#autosuggest
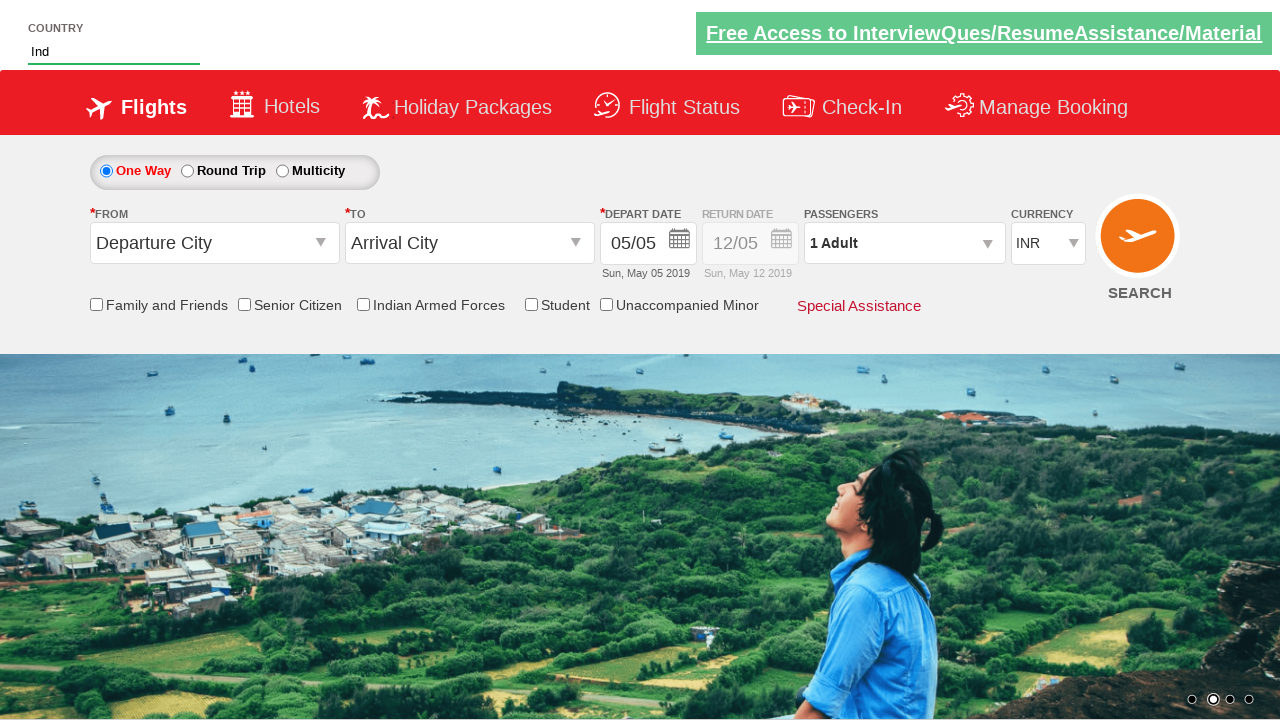

Waited for dropdown items to become visible
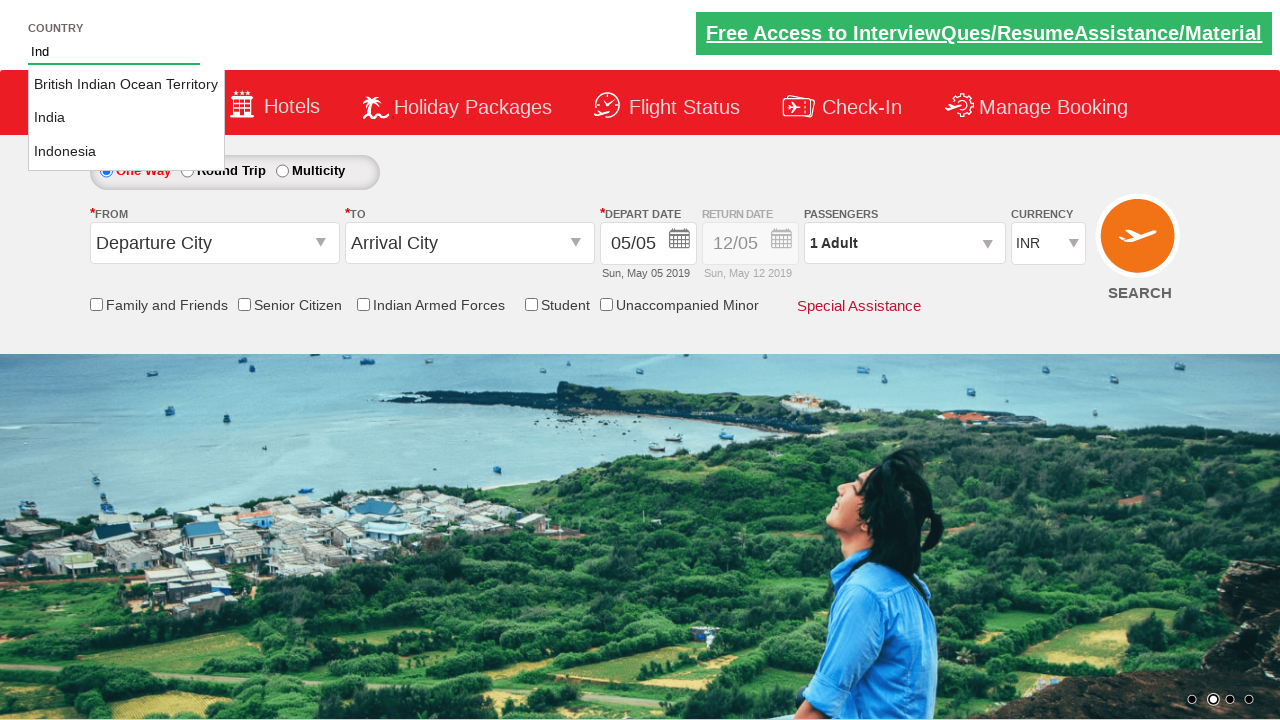

Retrieved all country options from the dropdown
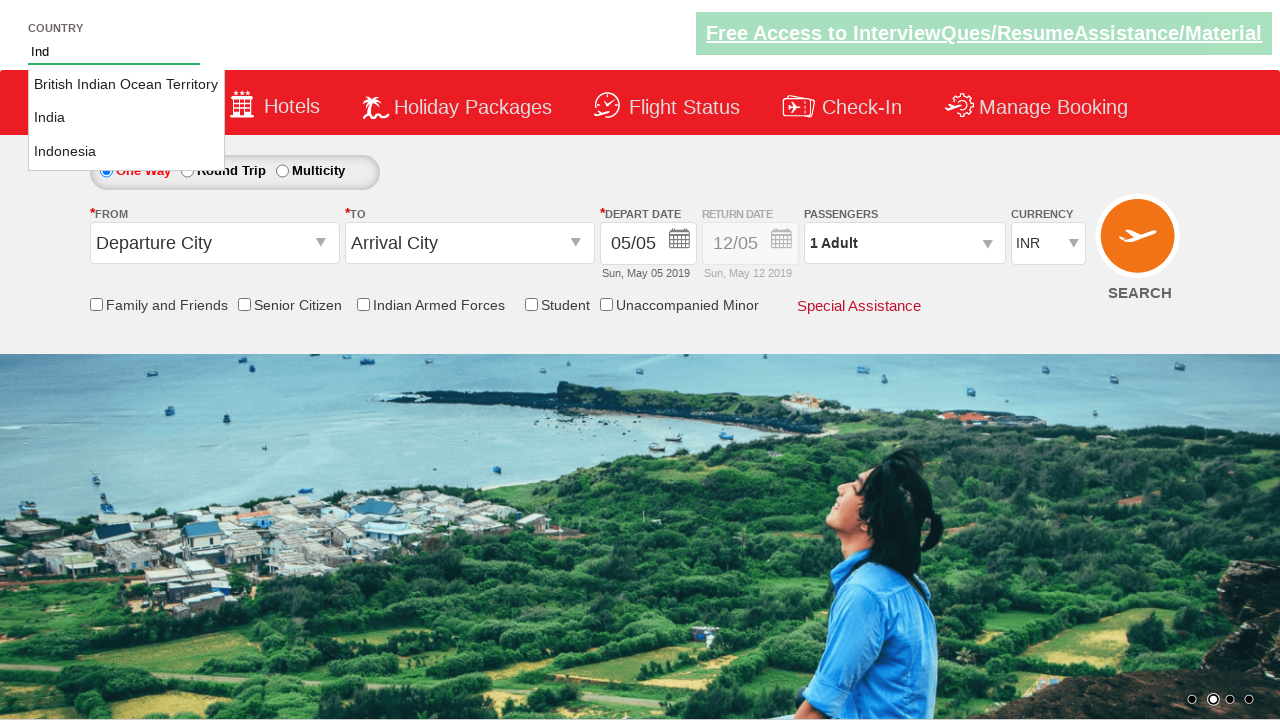

Selected 'India' from the autosuggest dropdown at (126, 118) on li.ui-menu-item a >> nth=1
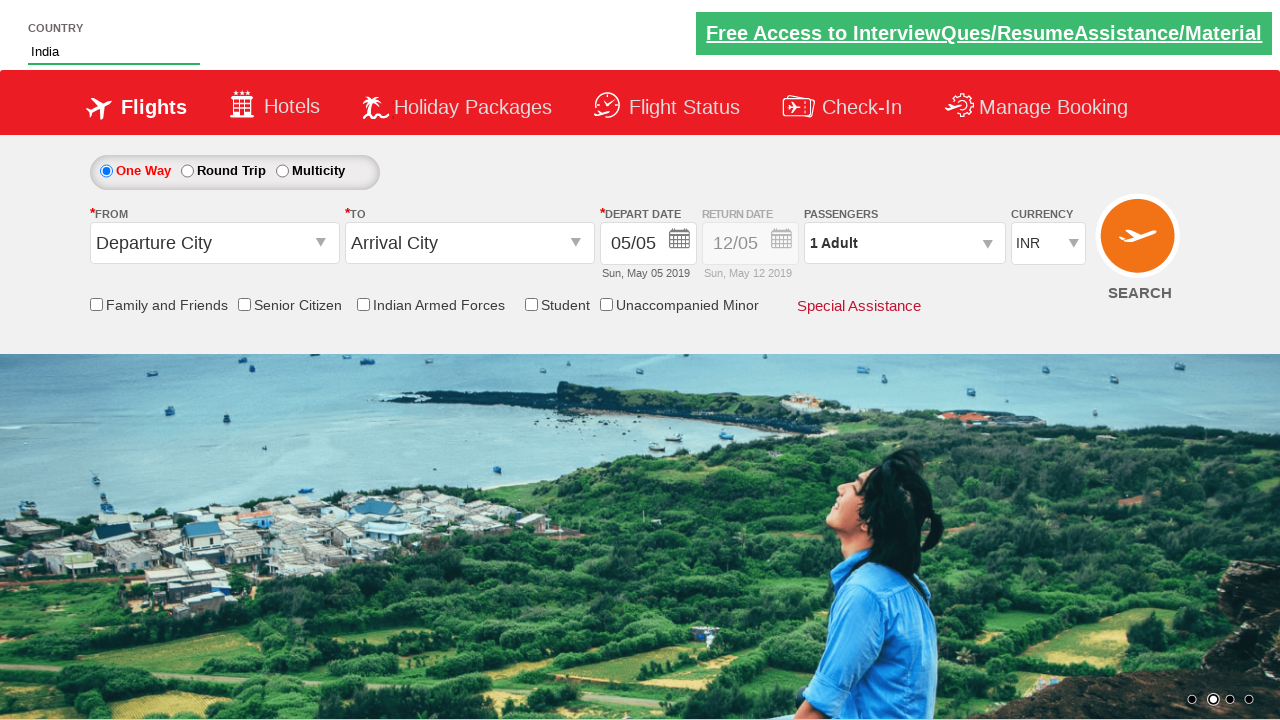

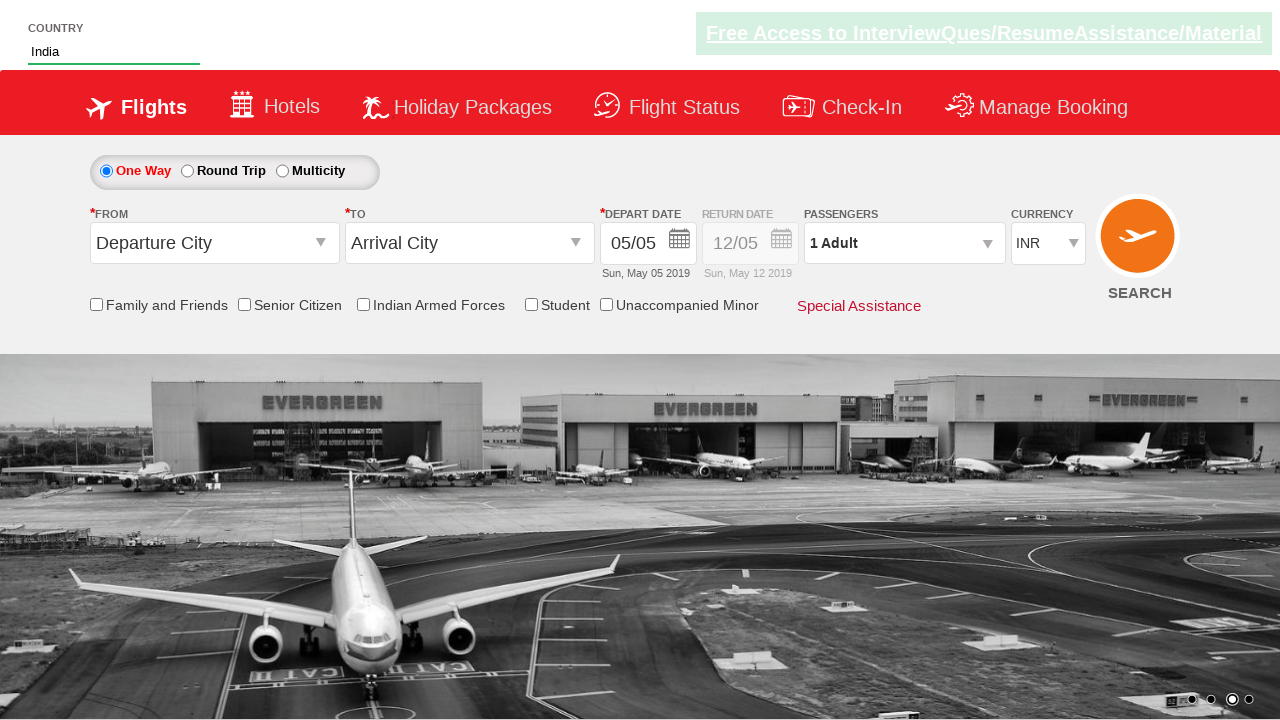